Tests the 12306 train ticket query functionality by filling in departure station, arrival station, travel date, and submitting the search form to query available tickets.

Starting URL: https://kyfw.12306.cn/otn/leftTicket/init

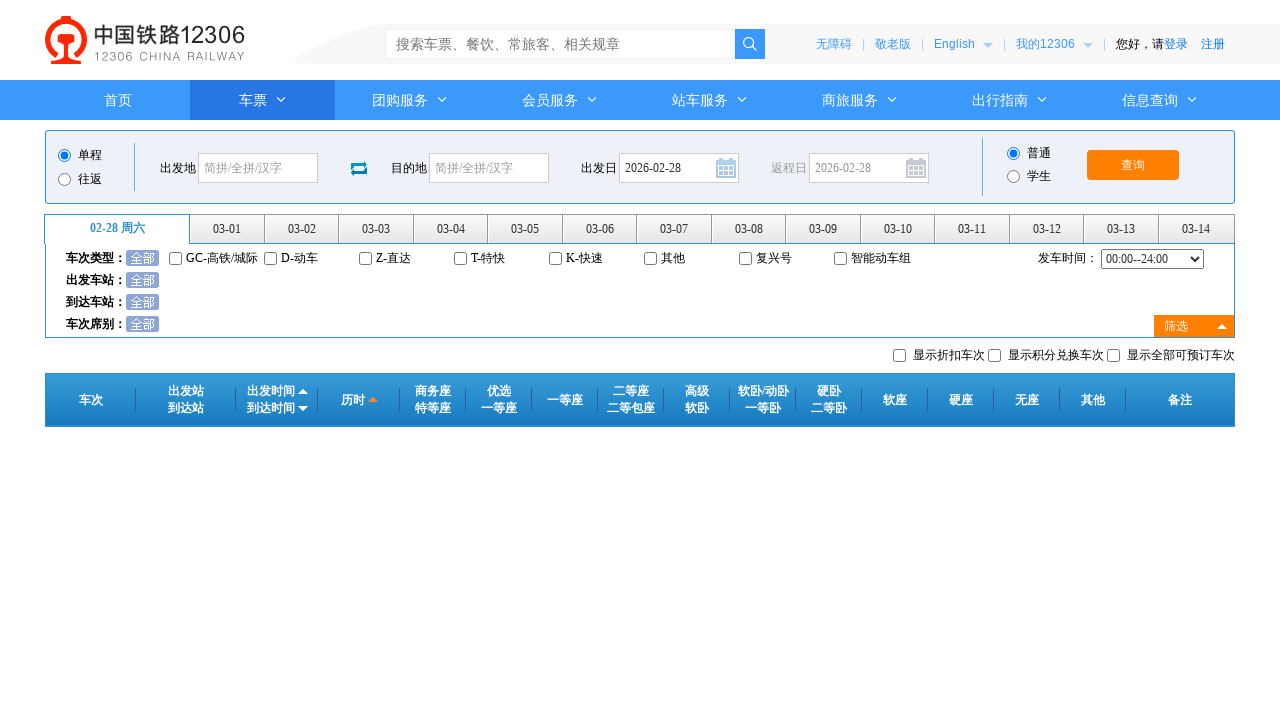

Clicked departure station field at (258, 168) on #fromStationText
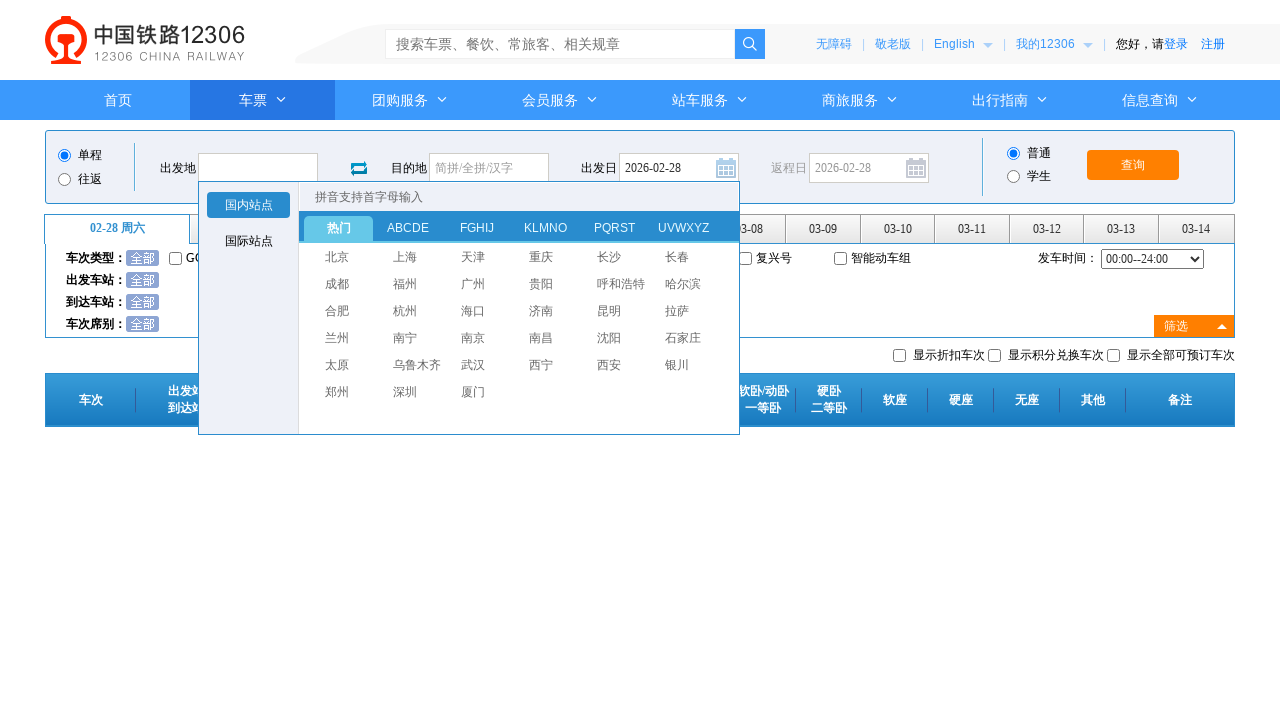

Filled departure station with '北京' (Beijing) on #fromStationText
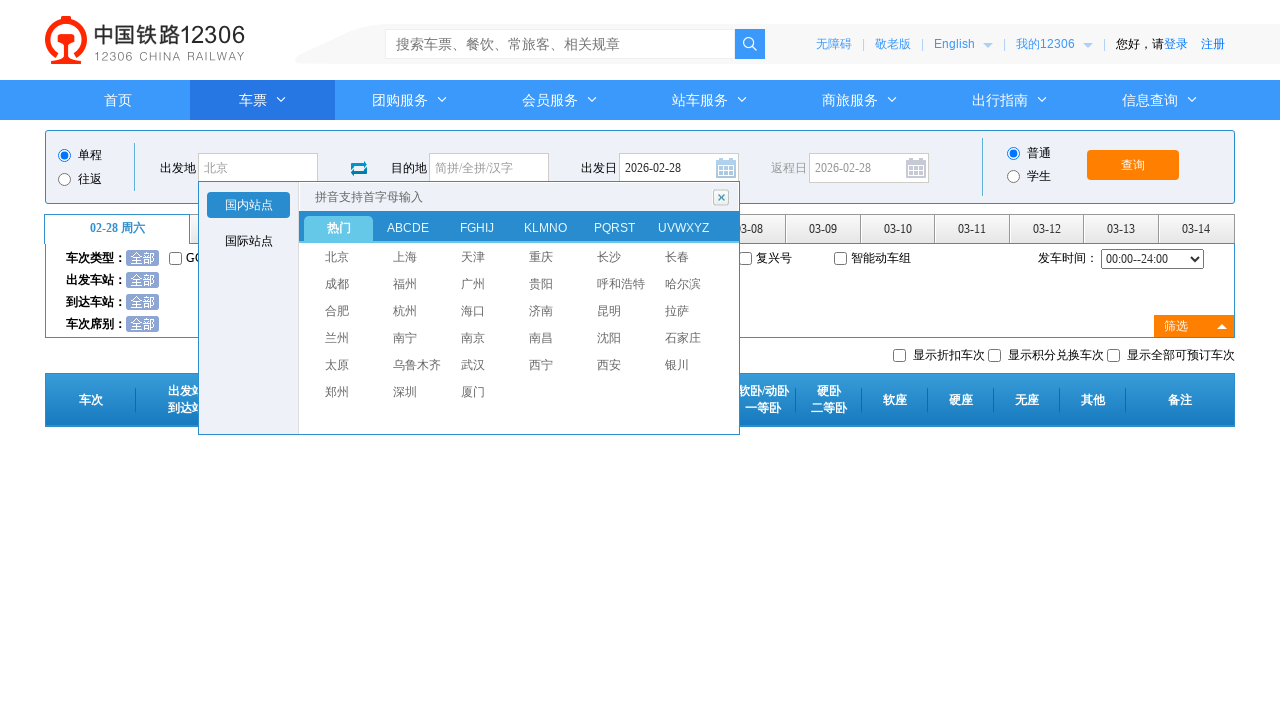

Pressed Enter to confirm departure station selection
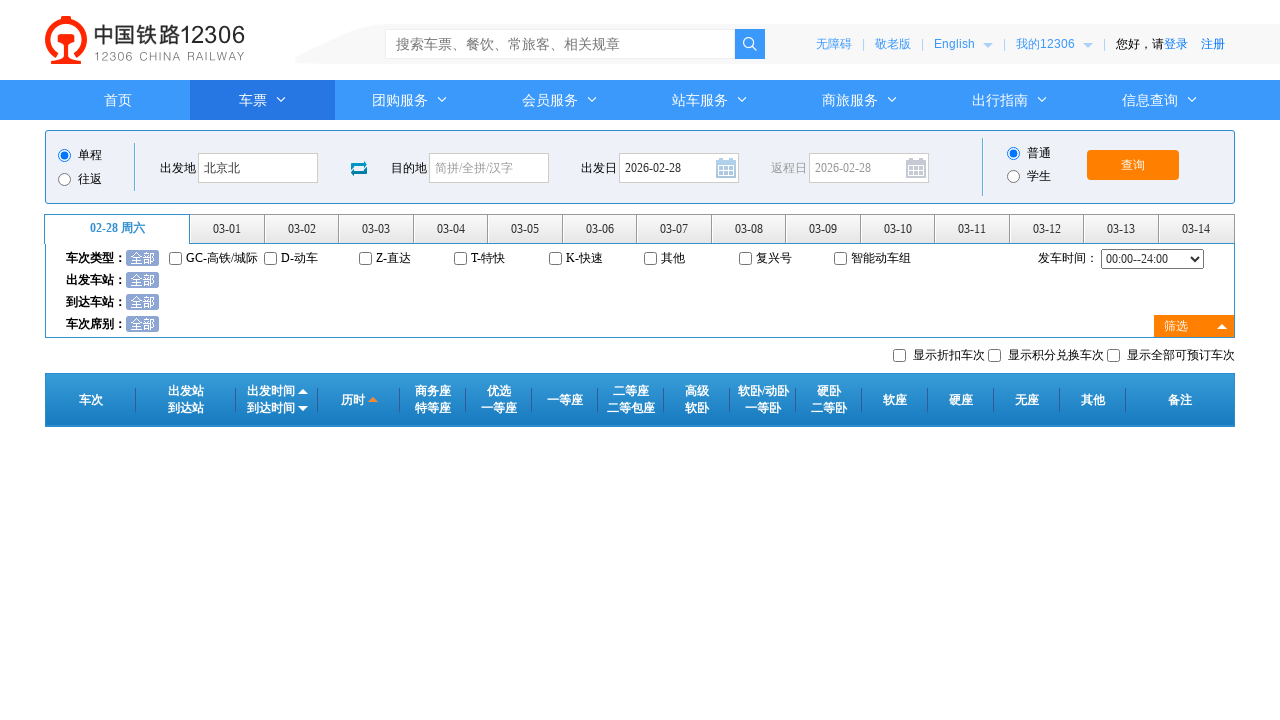

Clicked arrival station field at (489, 168) on #toStationText
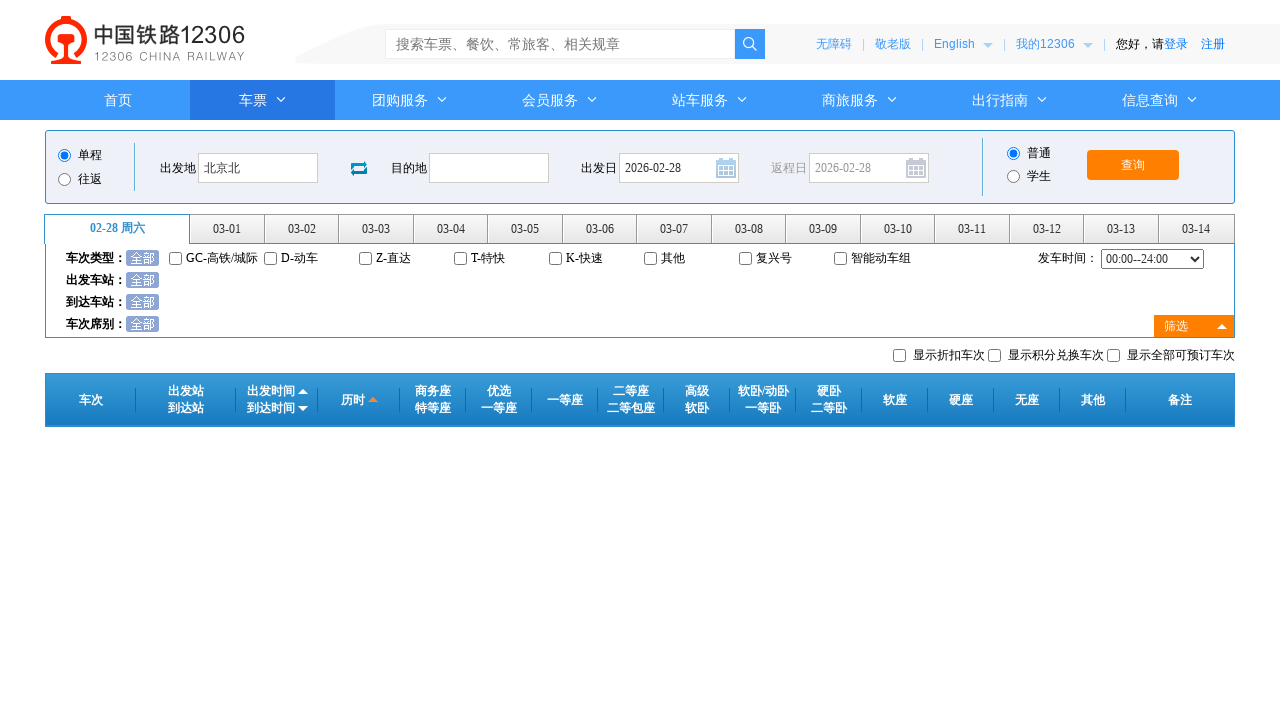

Filled arrival station with '上海' (Shanghai) on #toStationText
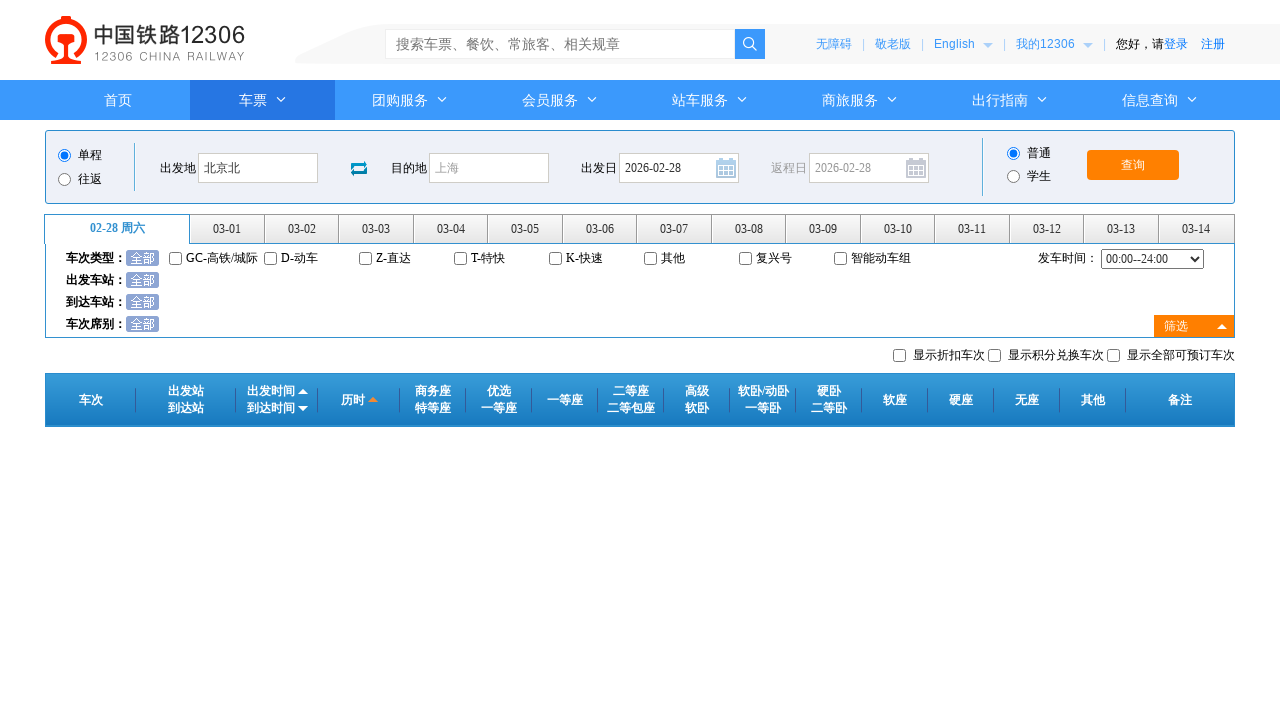

Pressed Enter to confirm arrival station selection
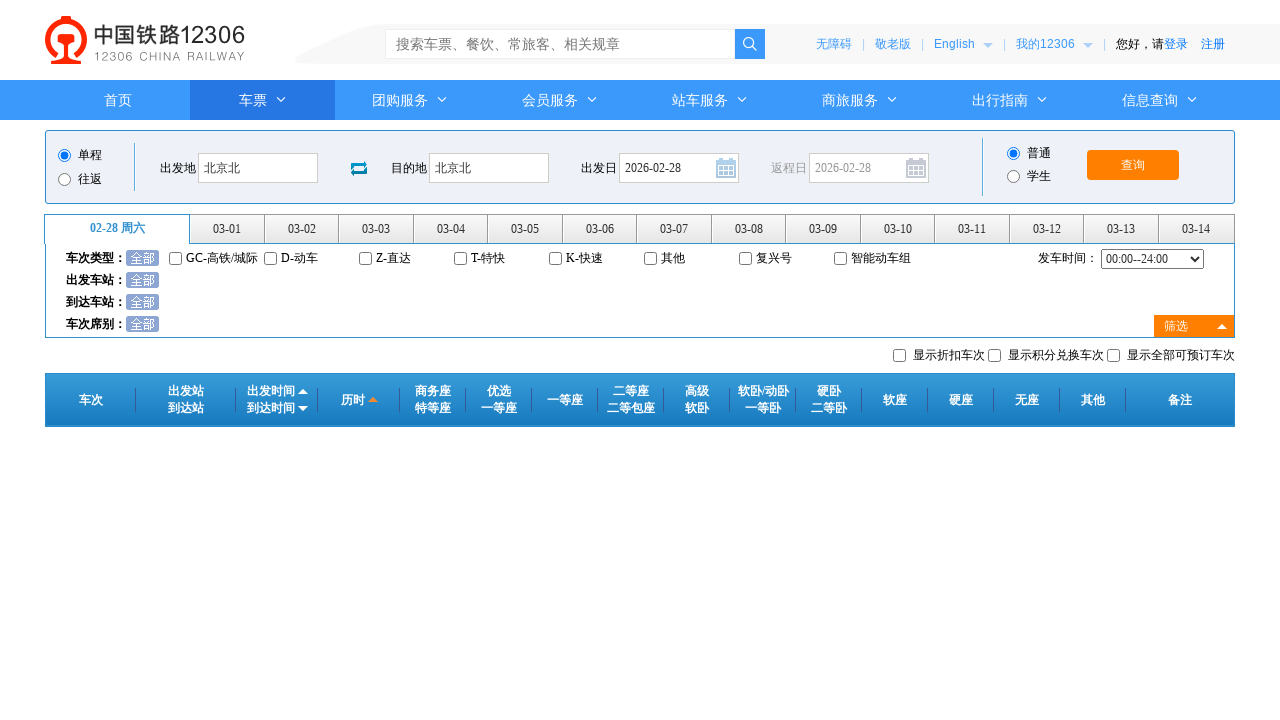

Removed readonly attribute from date field
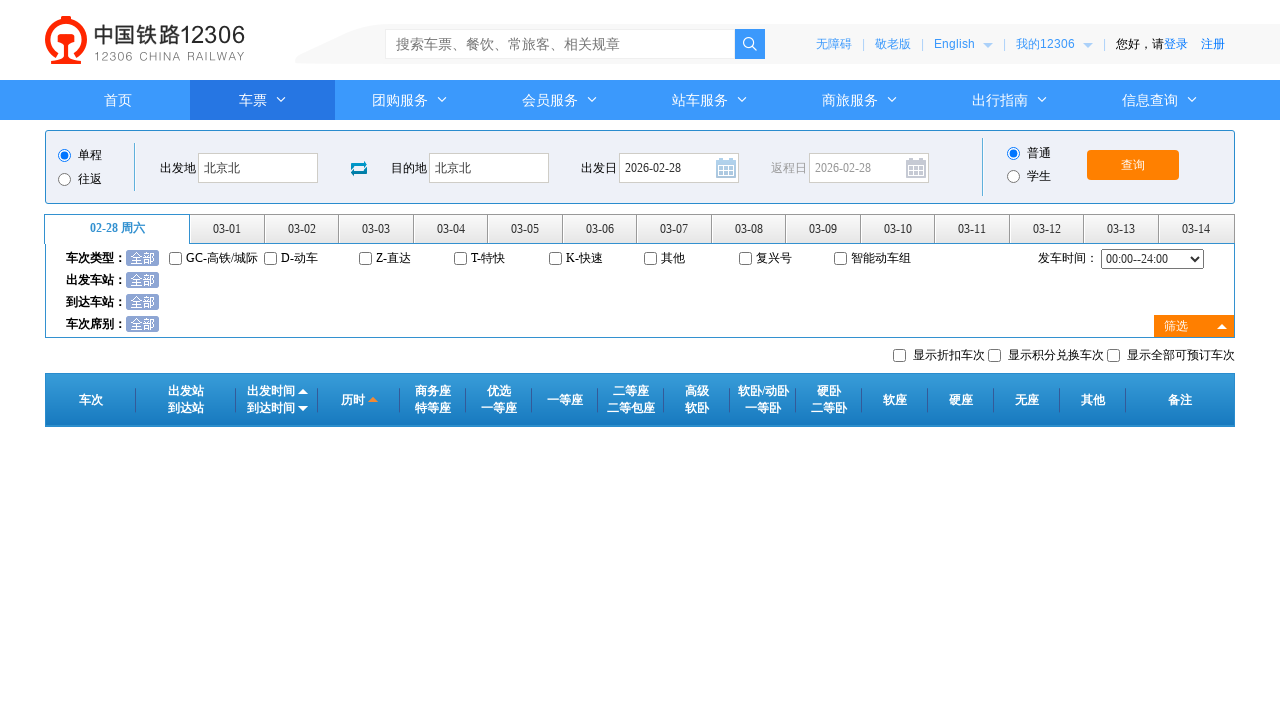

Cleared date field on #train_date
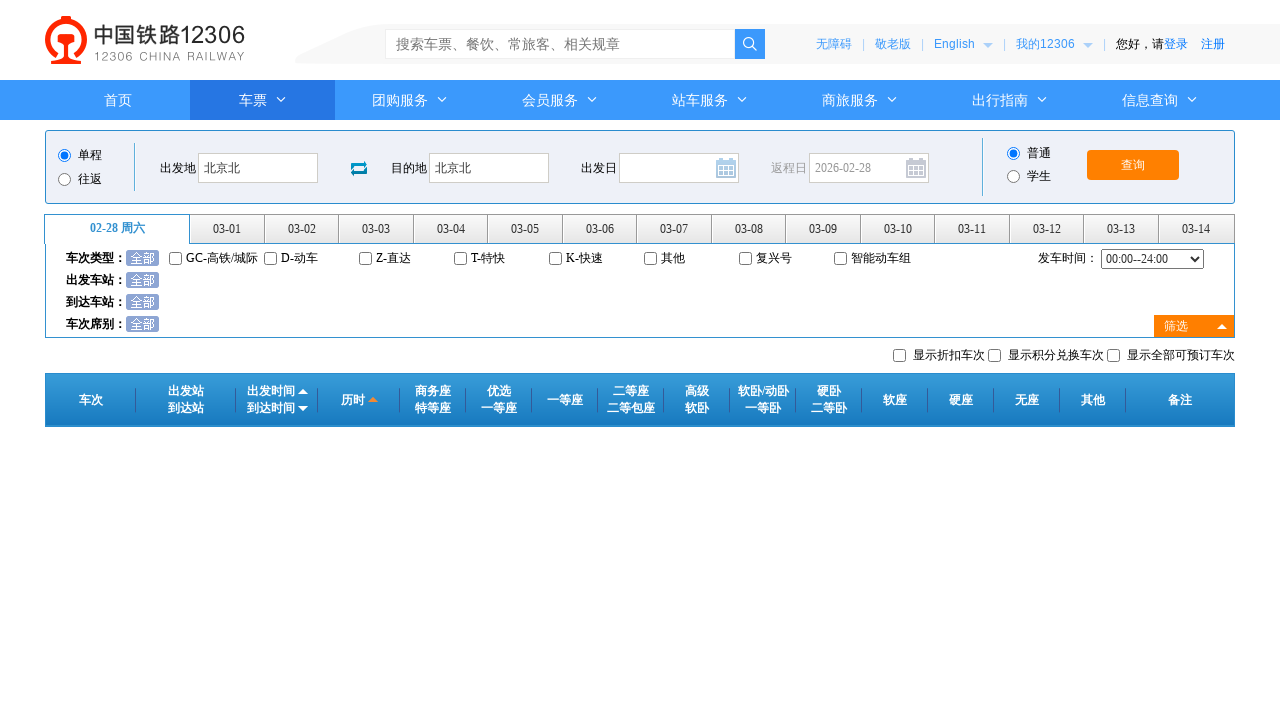

Filled travel date with '2024-03-15' on #train_date
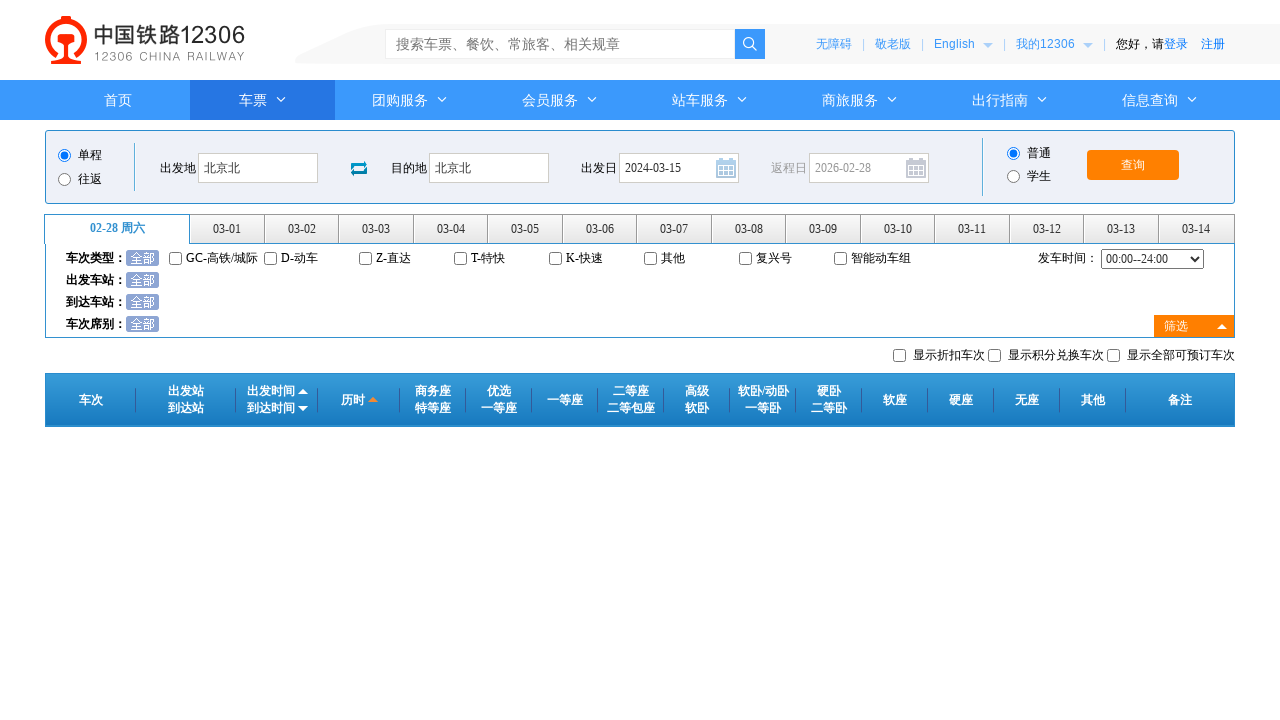

Clicked date field to confirm date selection at (679, 168) on #train_date
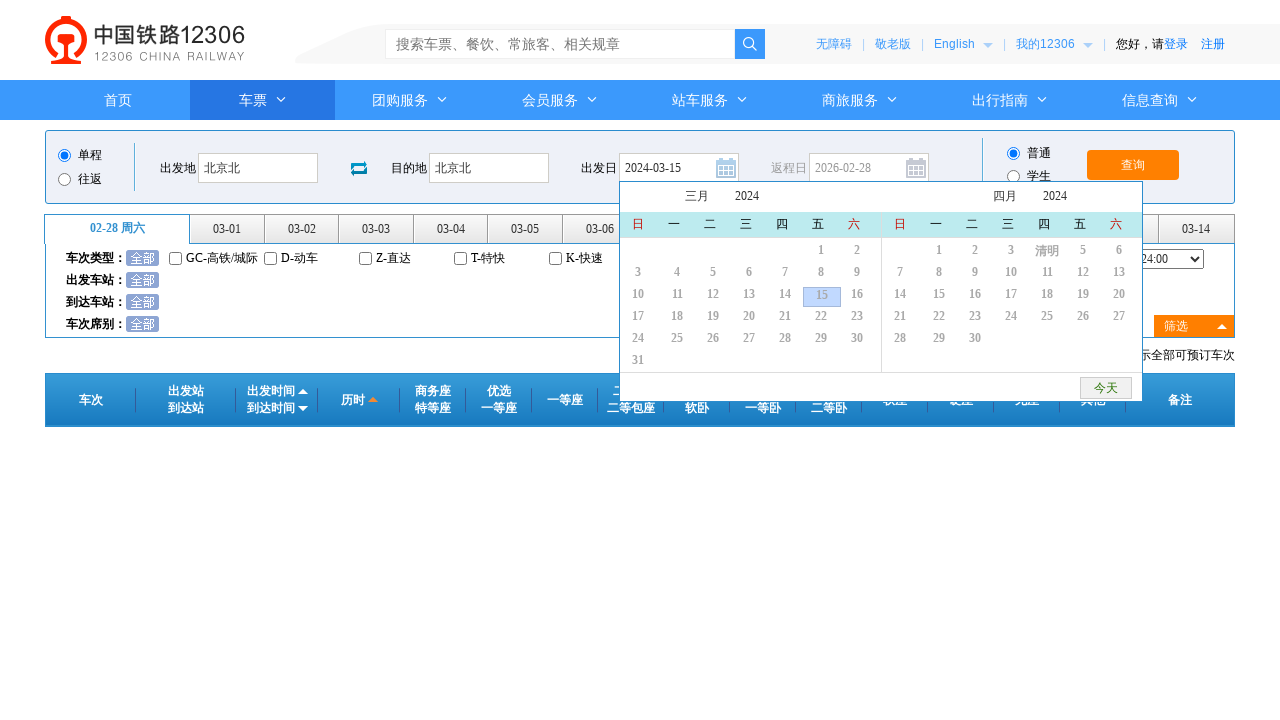

Clicked query button to search for train tickets at (1133, 165) on #query_ticket
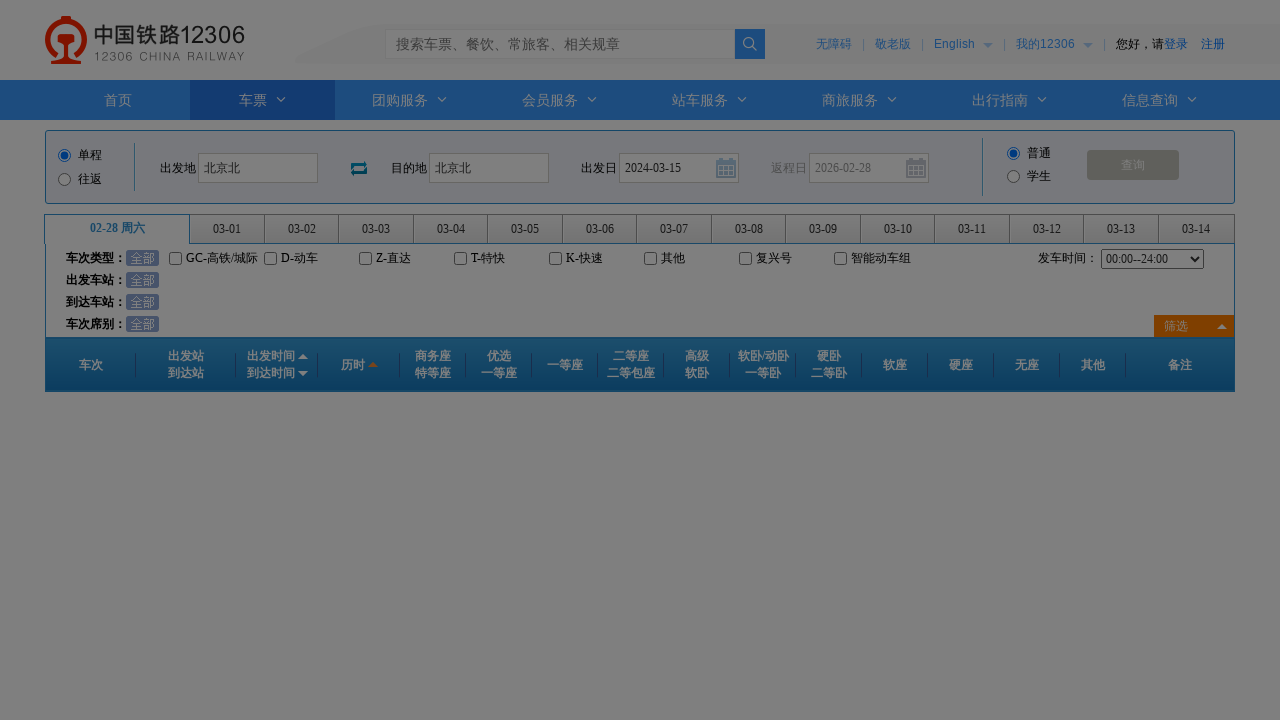

Waited 2 seconds for ticket search results to load
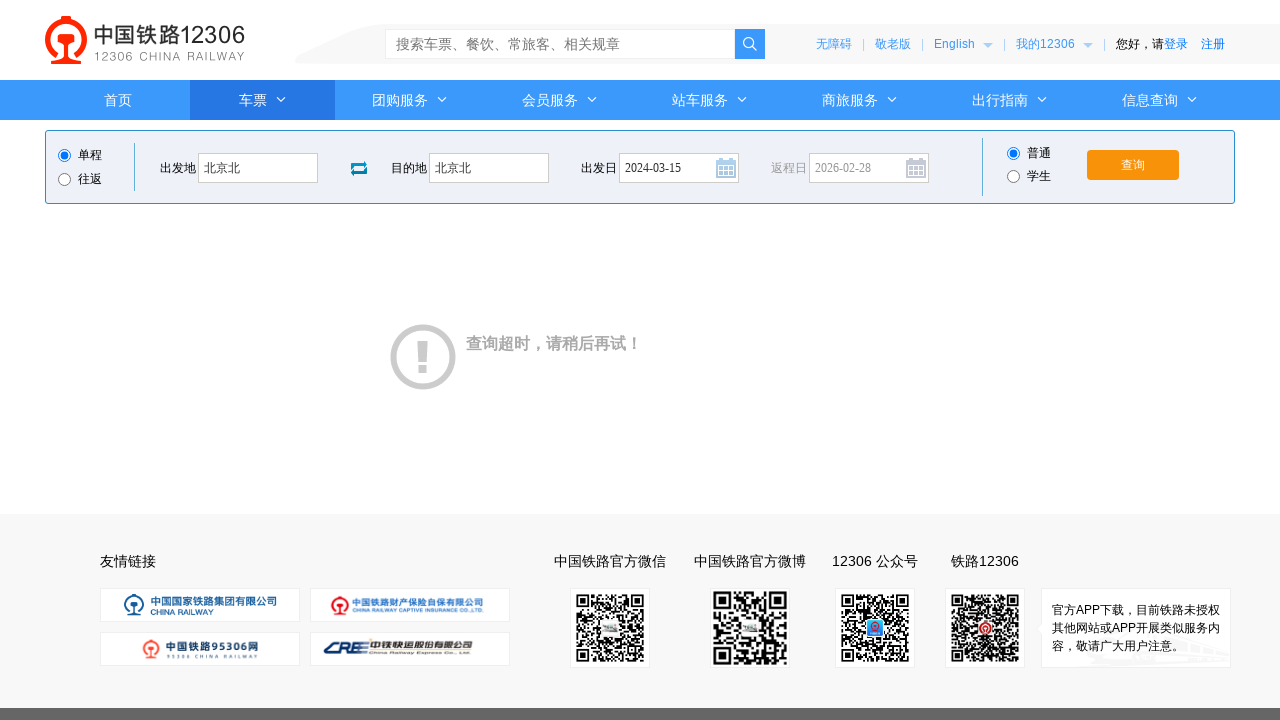

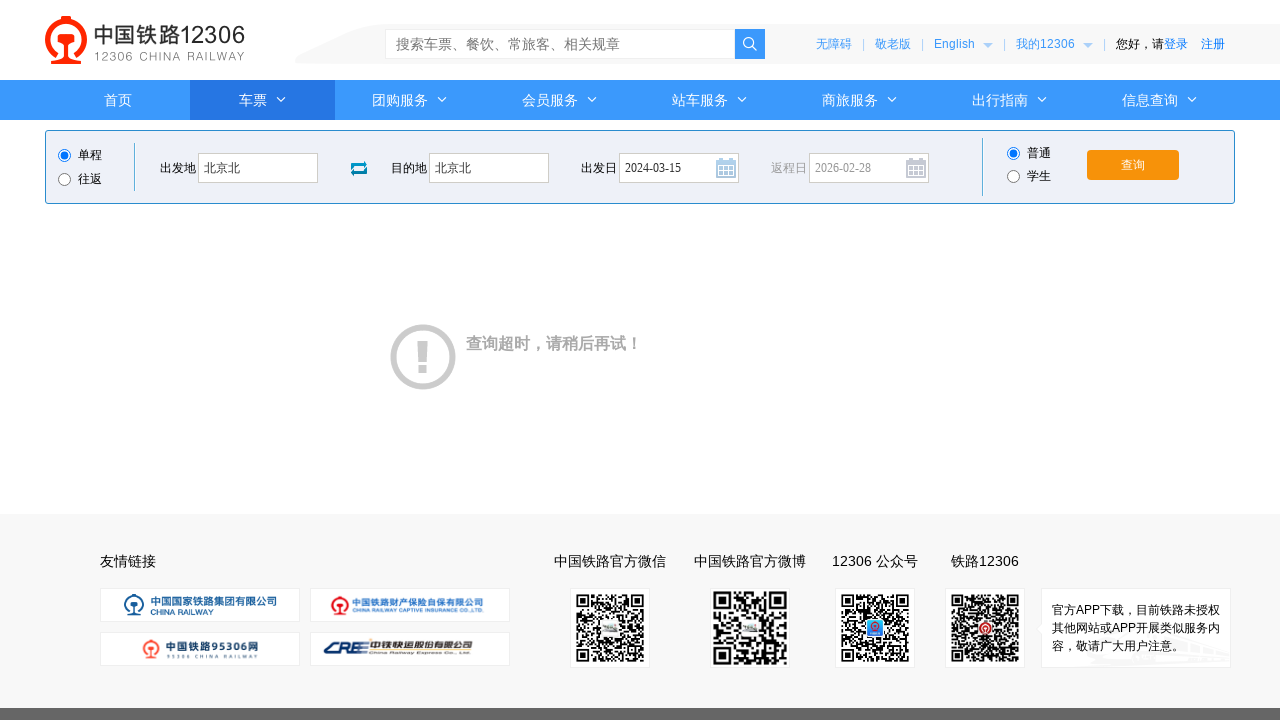